Adds a single phone item to the shopping cart by navigating to phones category and clicking on a product

Starting URL: https://www.demoblaze.com/index.html

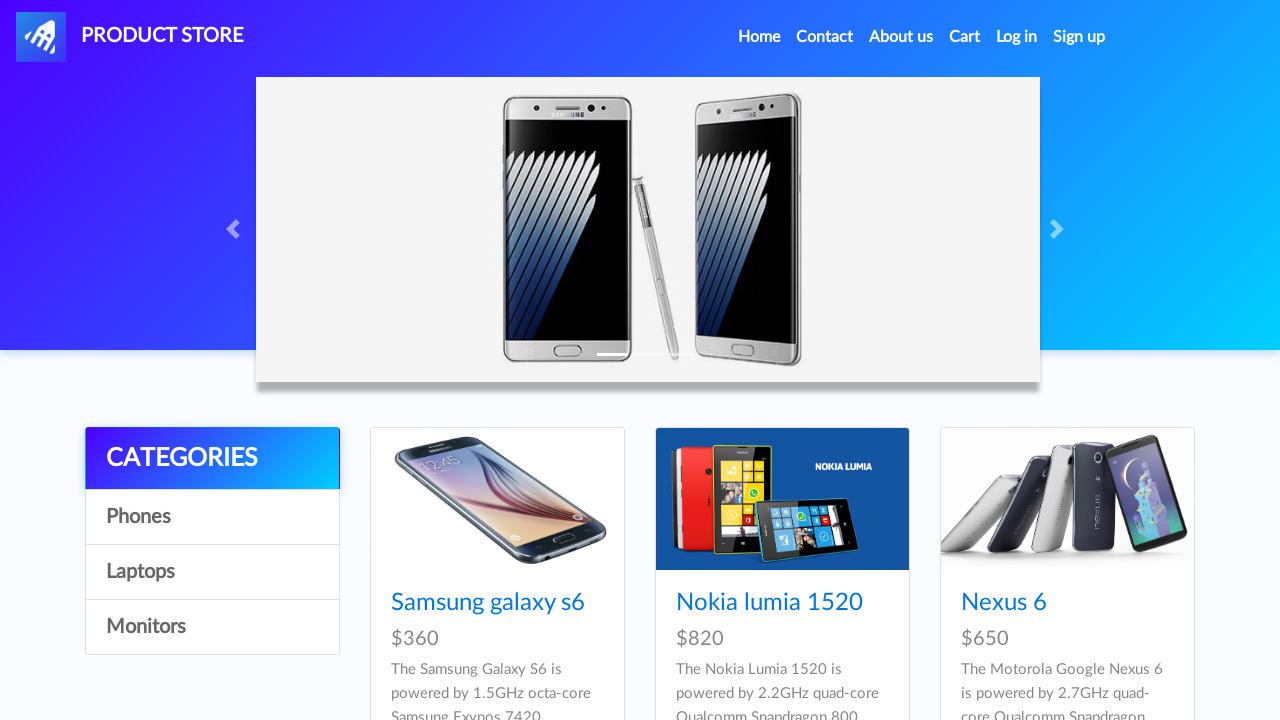

Clicked on Phones category at (212, 517) on xpath=//div/a[contains(text(),'Phones')]
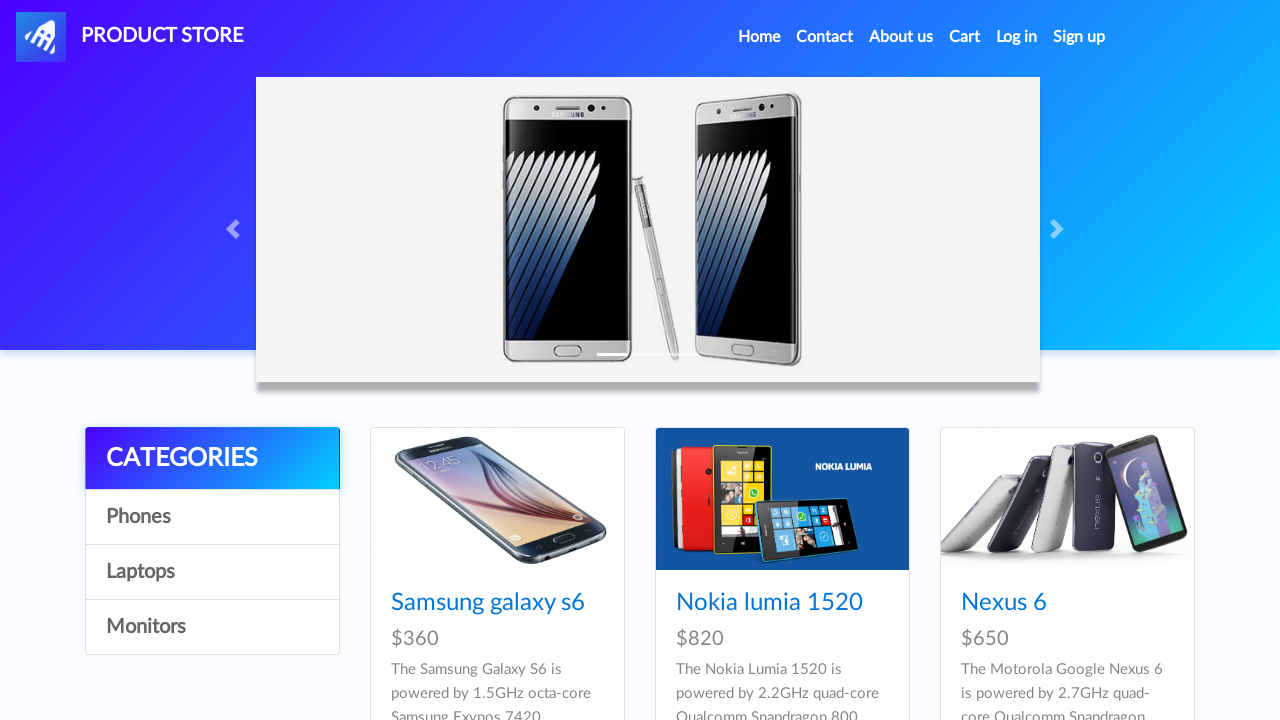

Waited 2 seconds for page to load
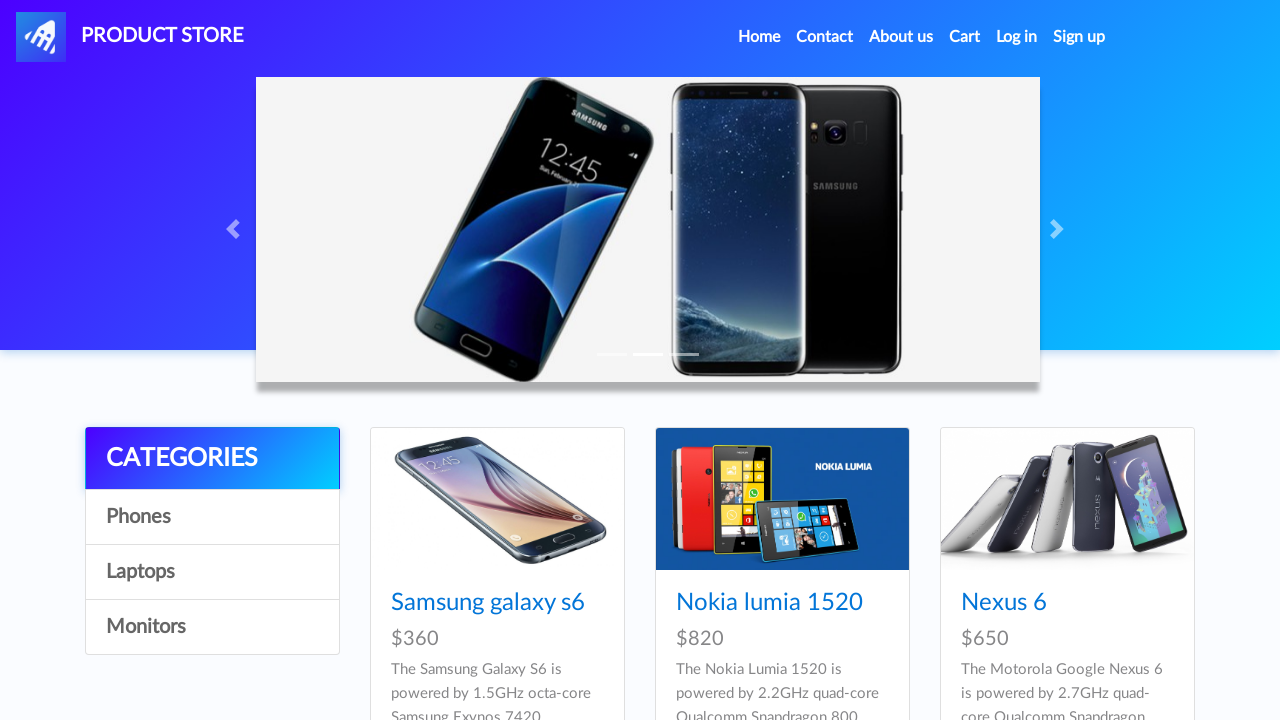

Clicked on Samsung galaxy s6 product at (488, 603) on text='Samsung galaxy s6'
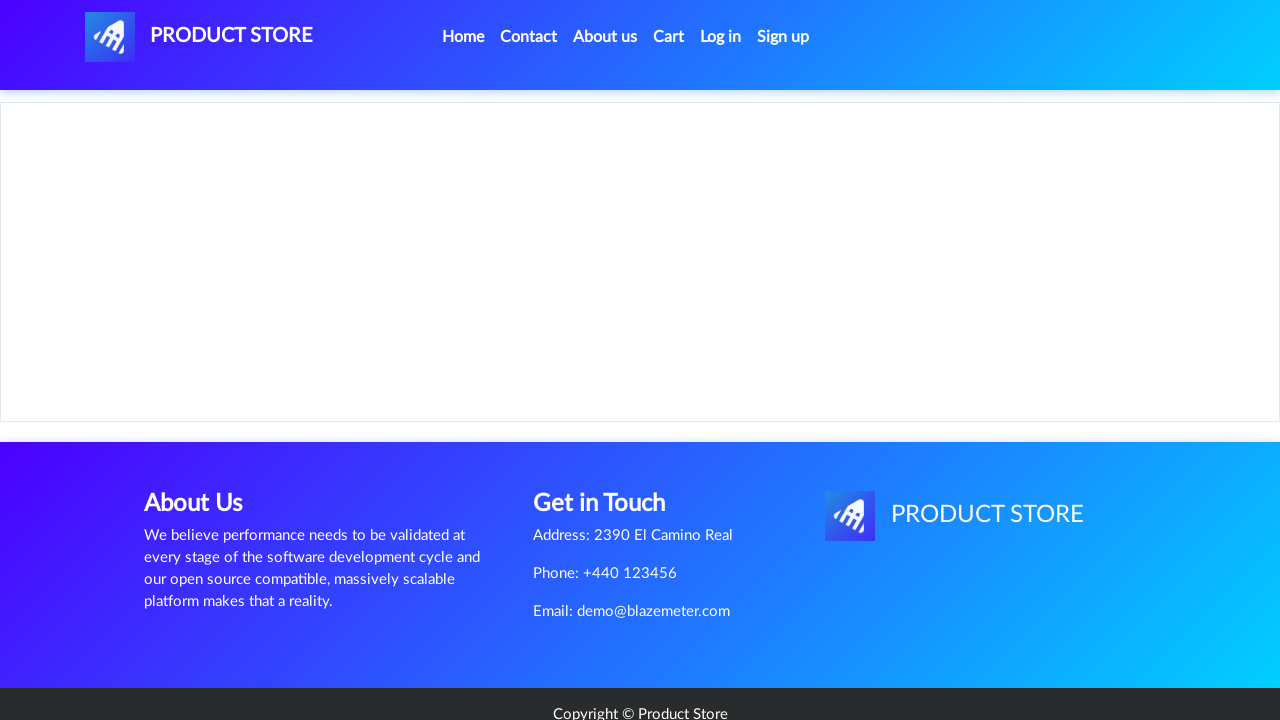

Waited 3 seconds for product details to load
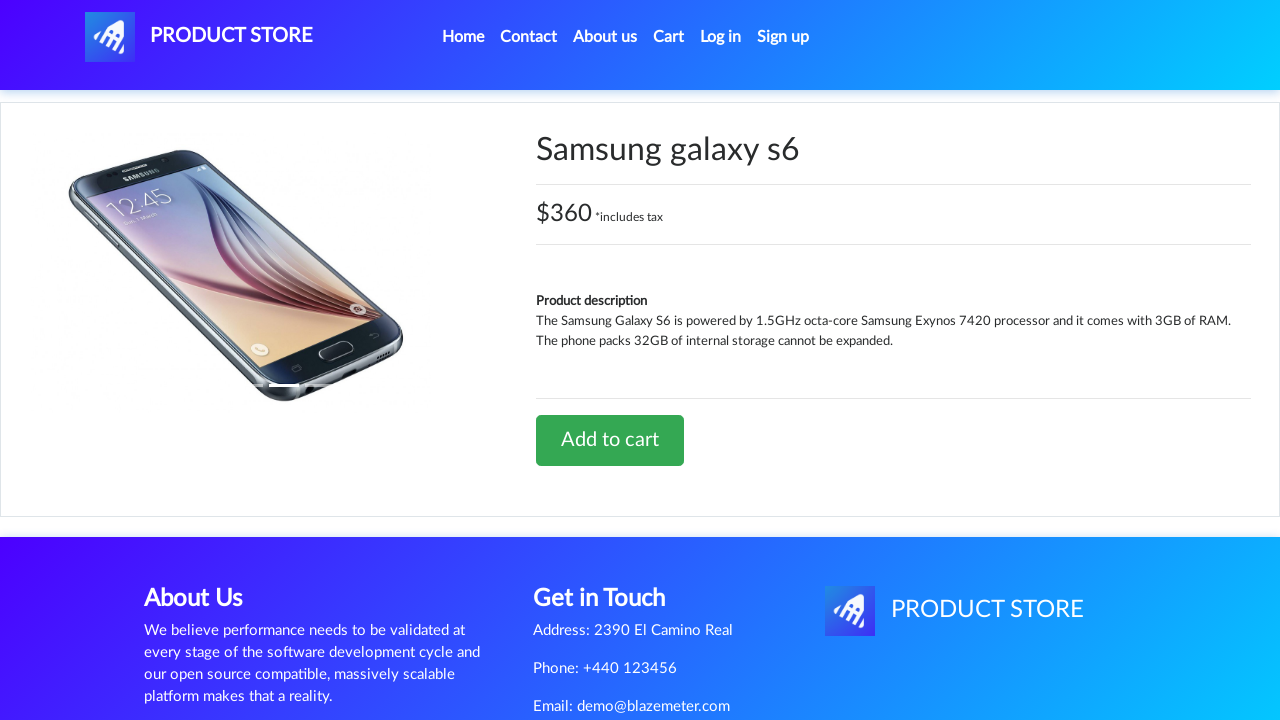

Clicked 'Add to cart' button at (610, 440) on xpath=//div/a[contains(text(),'Add to cart')]
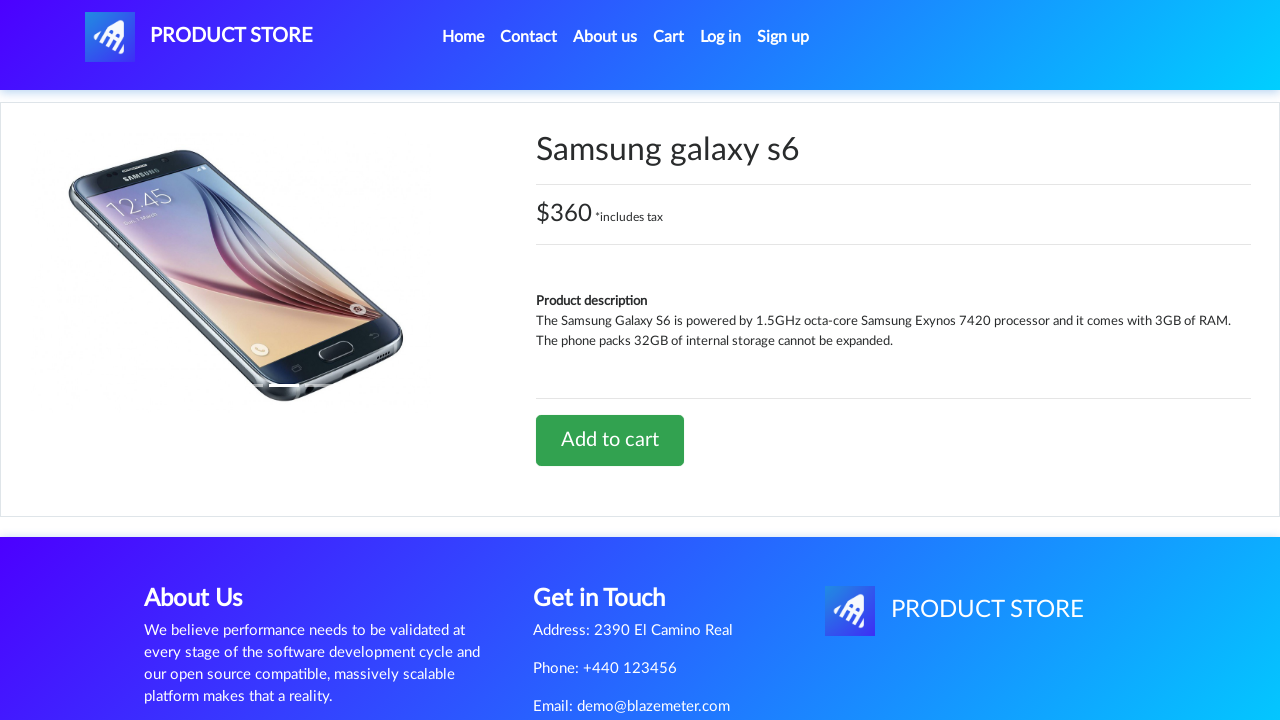

Set up dialog handler to accept alerts
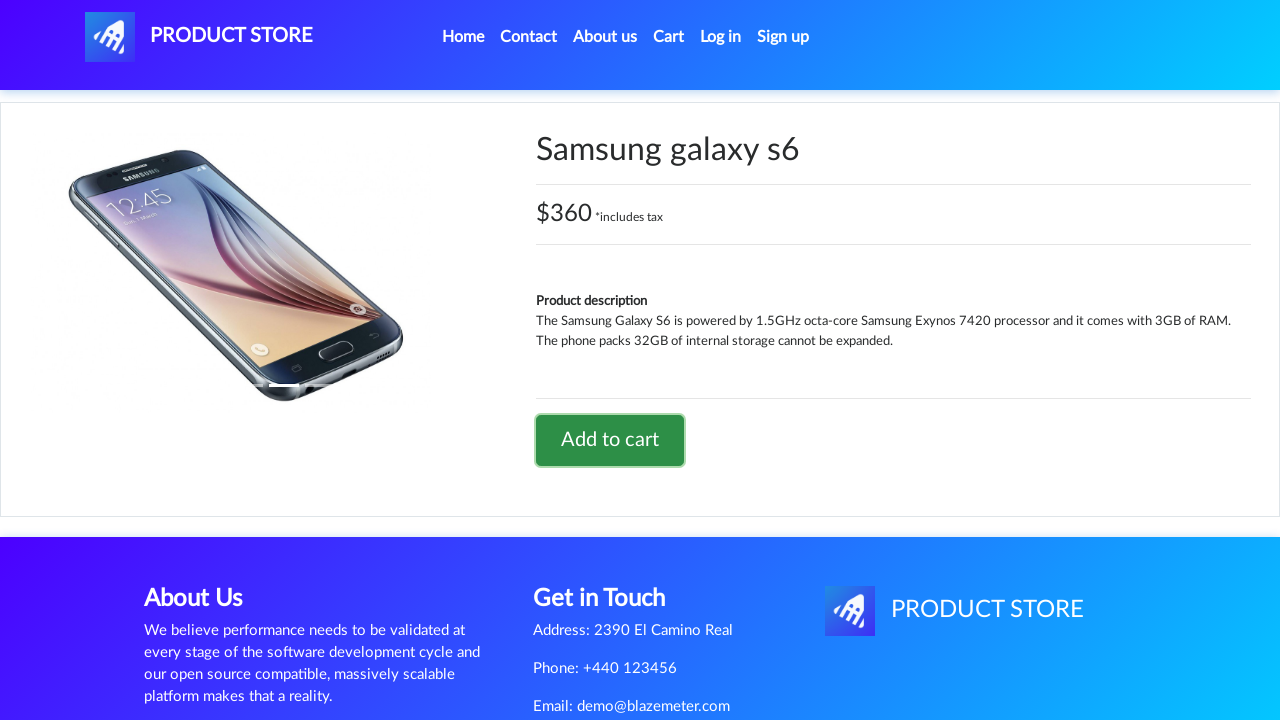

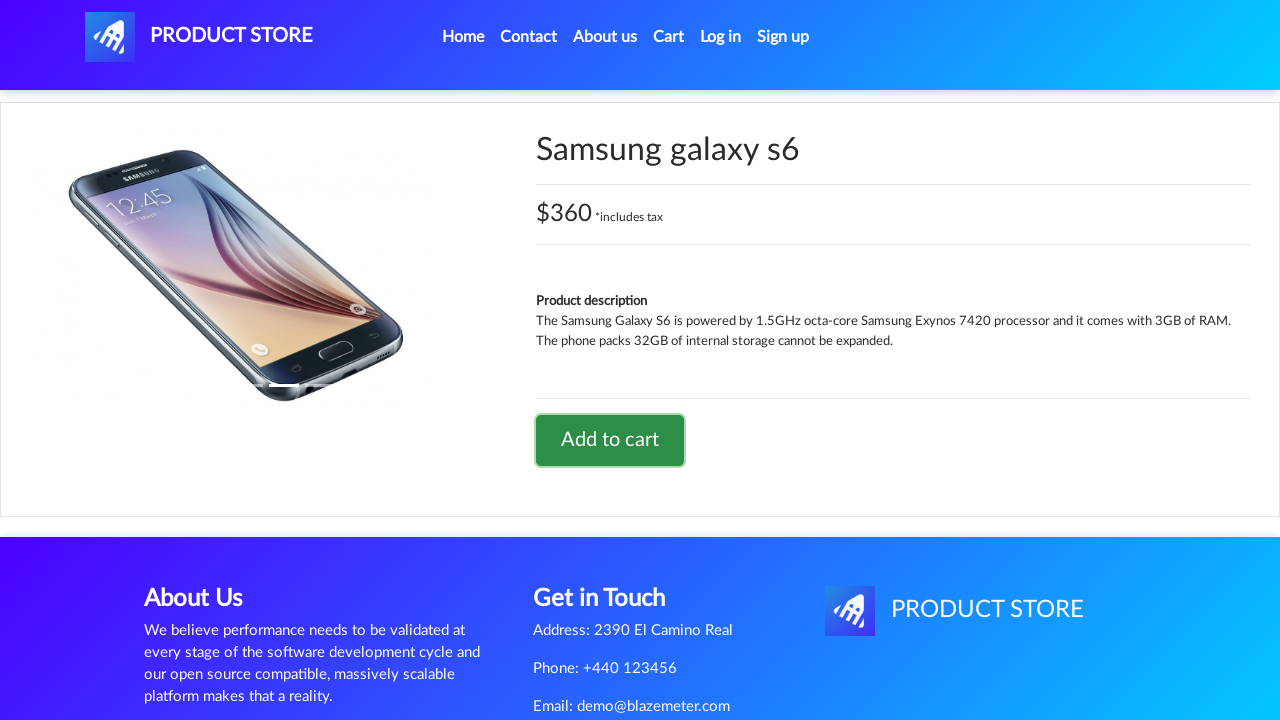